Navigates to Random User Generator website and retrieves randomly generated user information by clicking on name and email options

Starting URL: https://randomuser.me/

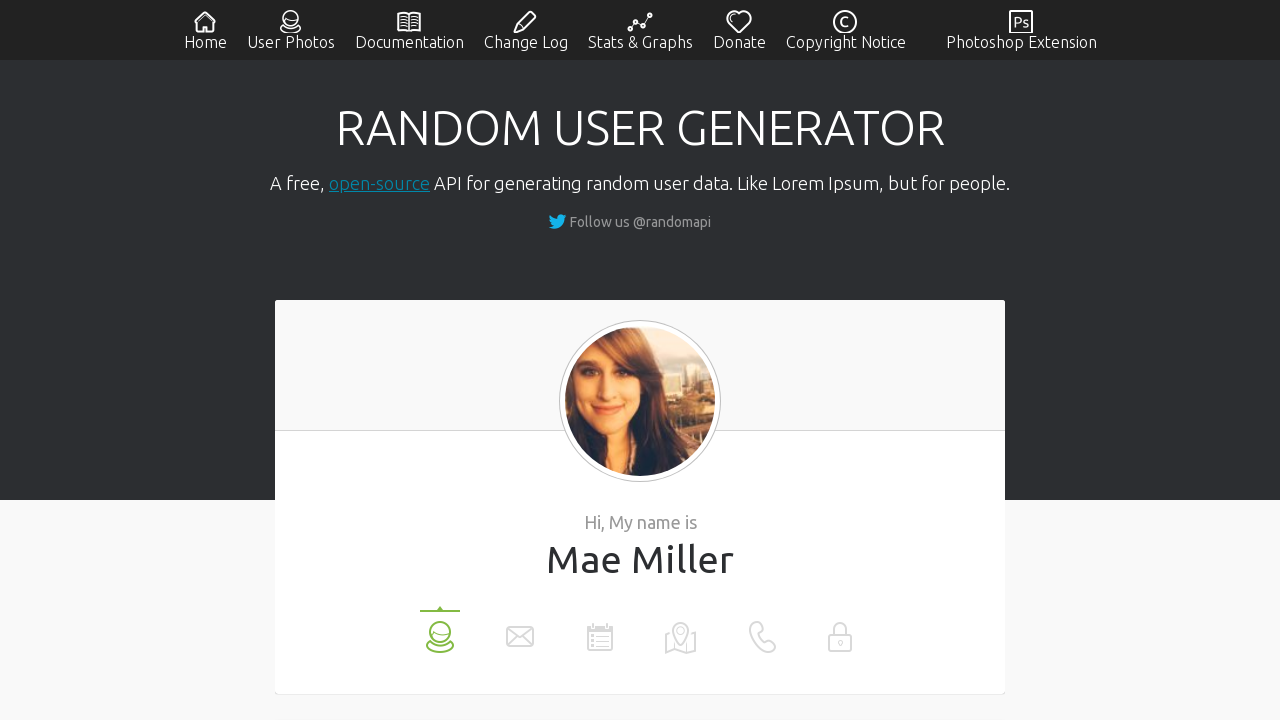

Clicked on name option to display user's name at (440, 630) on xpath=//li[@data-label='name']
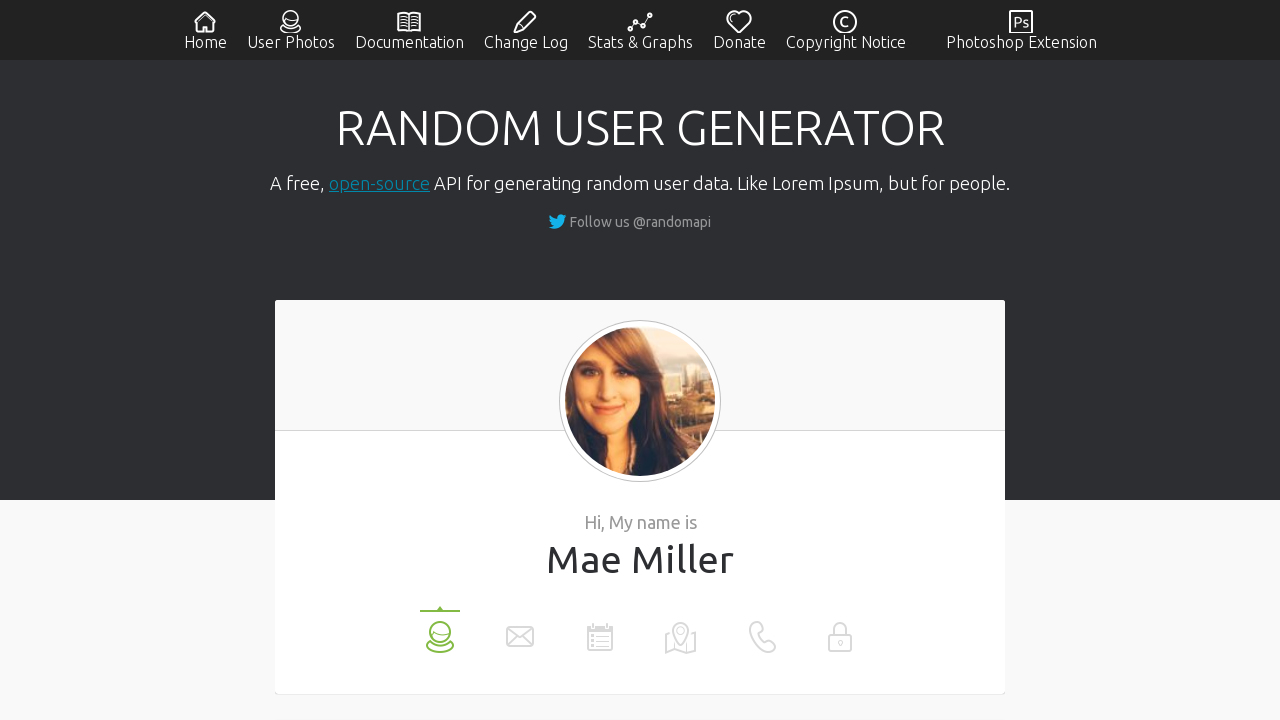

Retrieved user name: Mae Miller
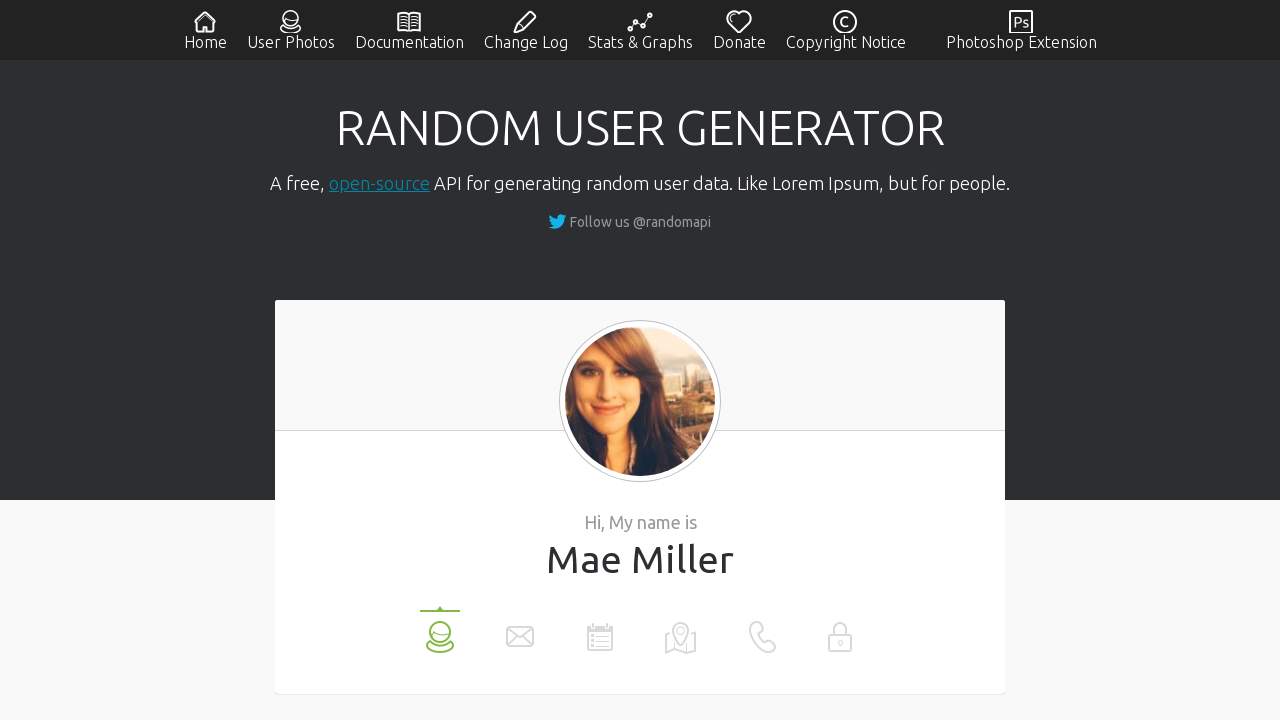

Clicked on email option to display user's email at (520, 630) on xpath=//li[@data-label='email']
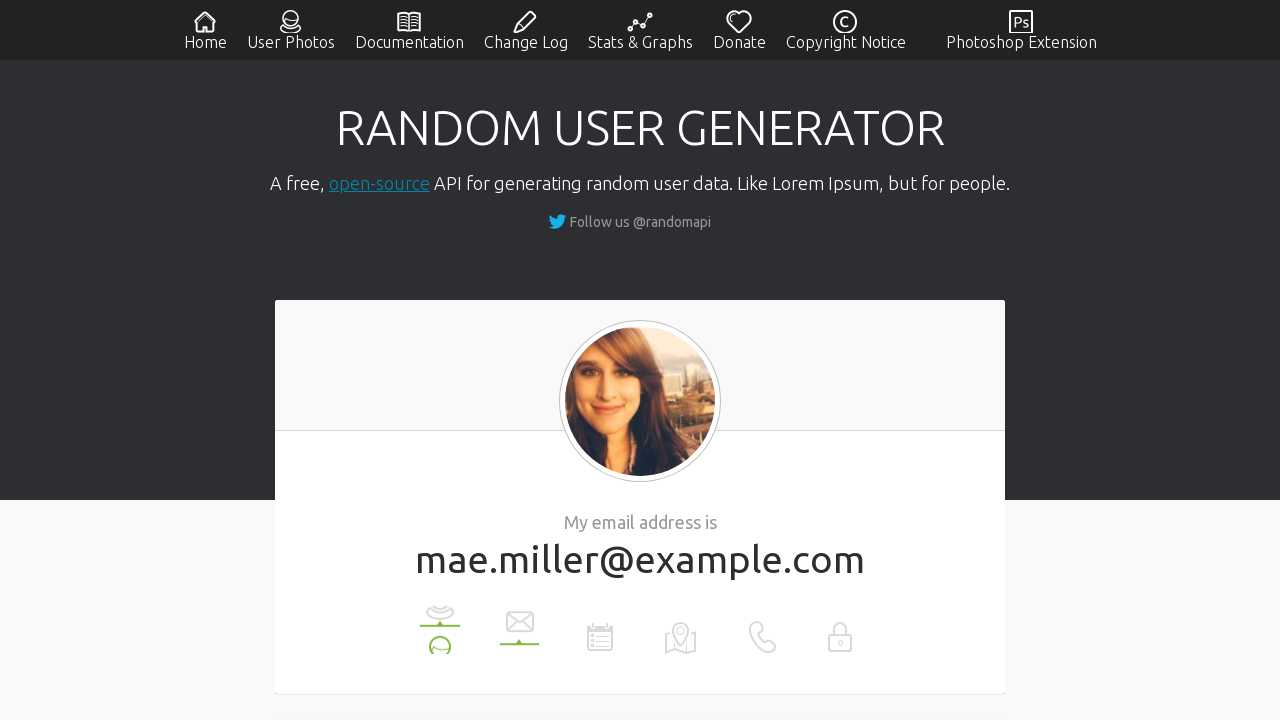

Retrieved user email: mae.miller@example.com
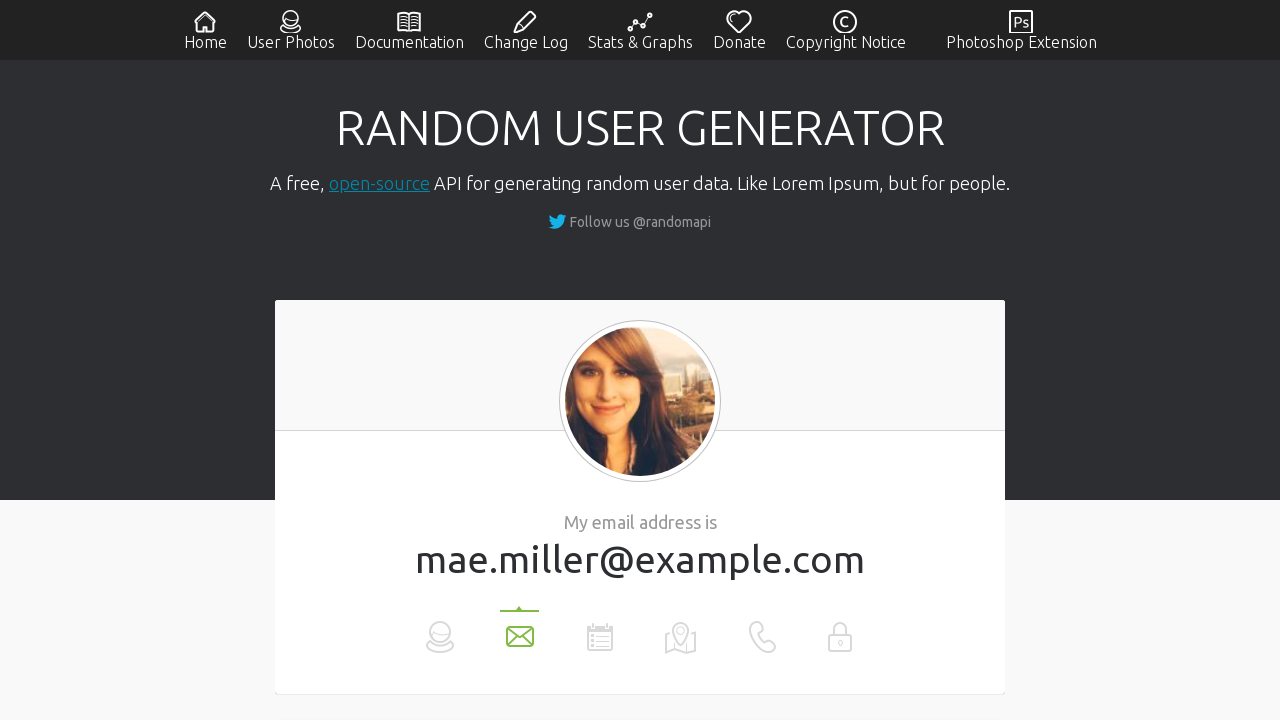

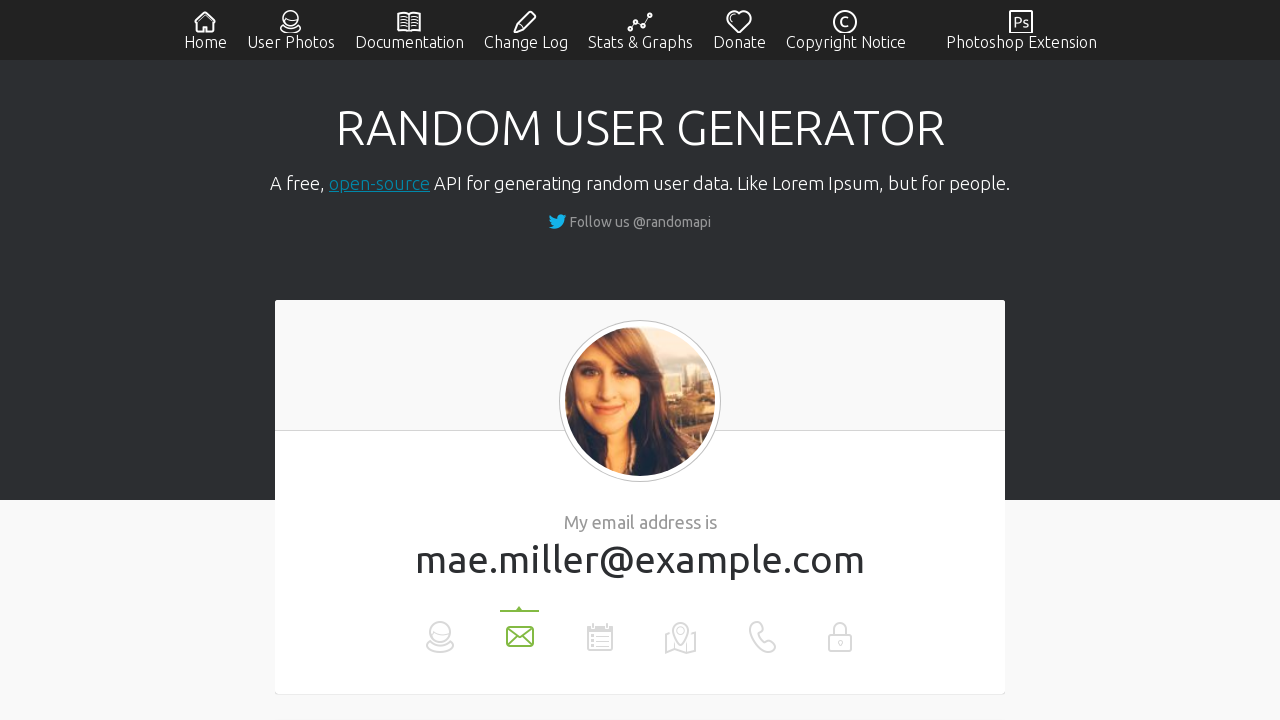